Tests confirm box by clicking confirm button and accepting the alert, then verifying the result message.

Starting URL: https://demoqa.com/alerts

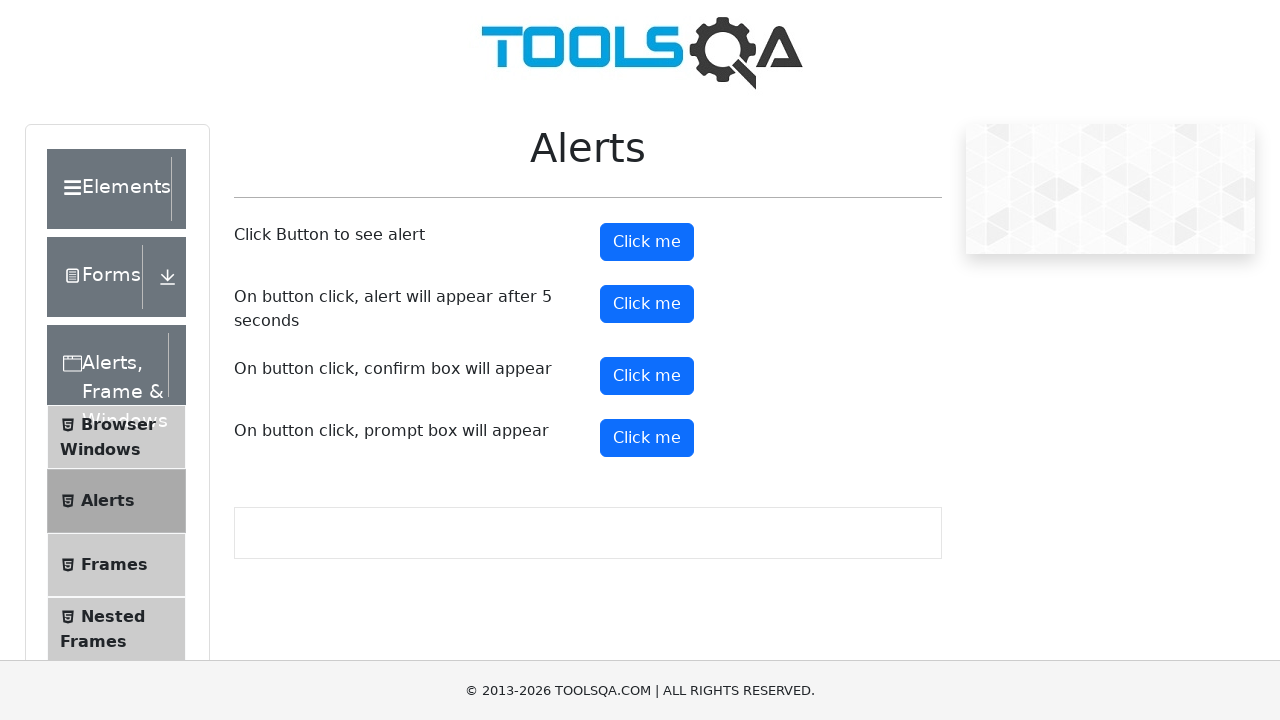

Set up dialog handler to accept confirm box
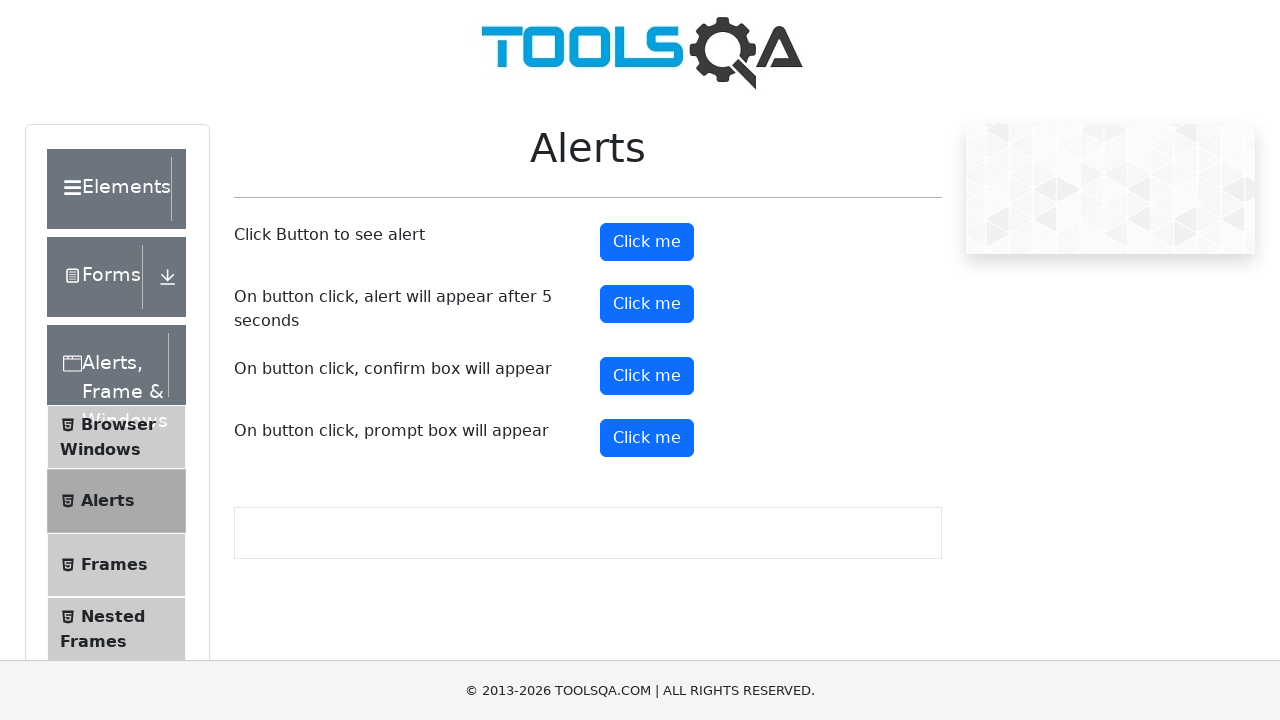

Clicked confirm button to trigger alert at (647, 376) on #confirmButton
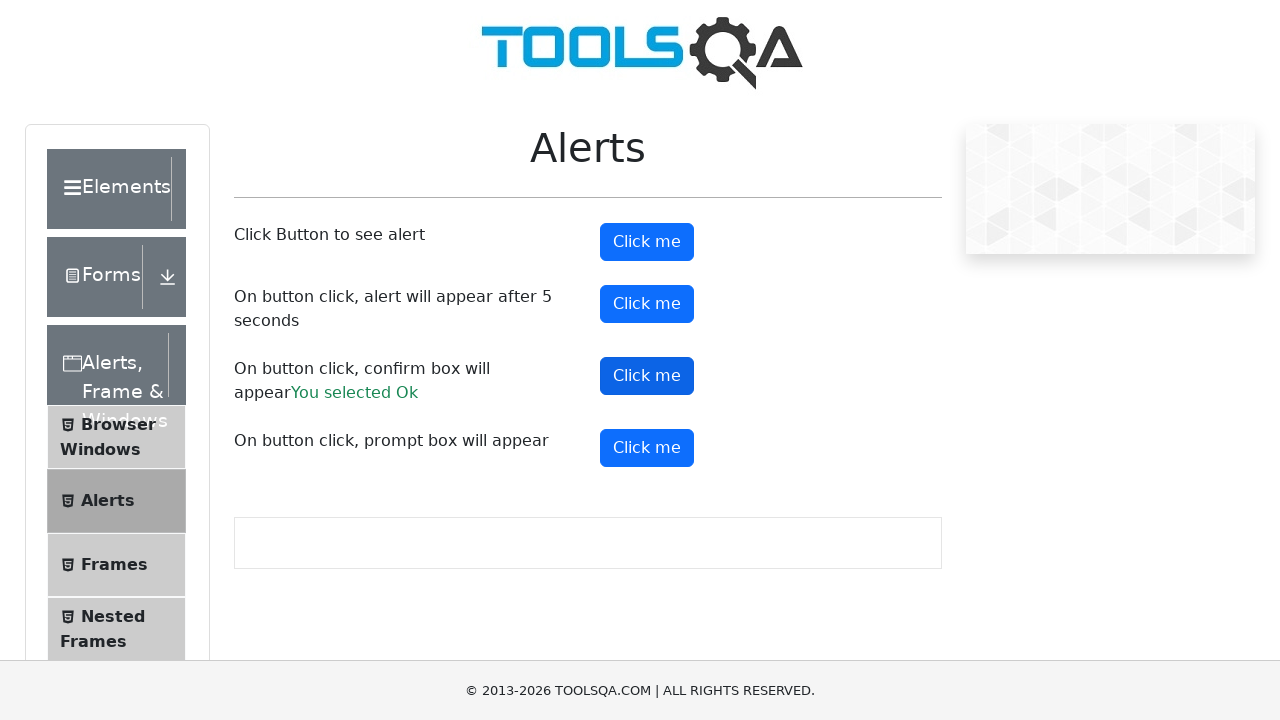

Confirmed result message appeared after accepting alert
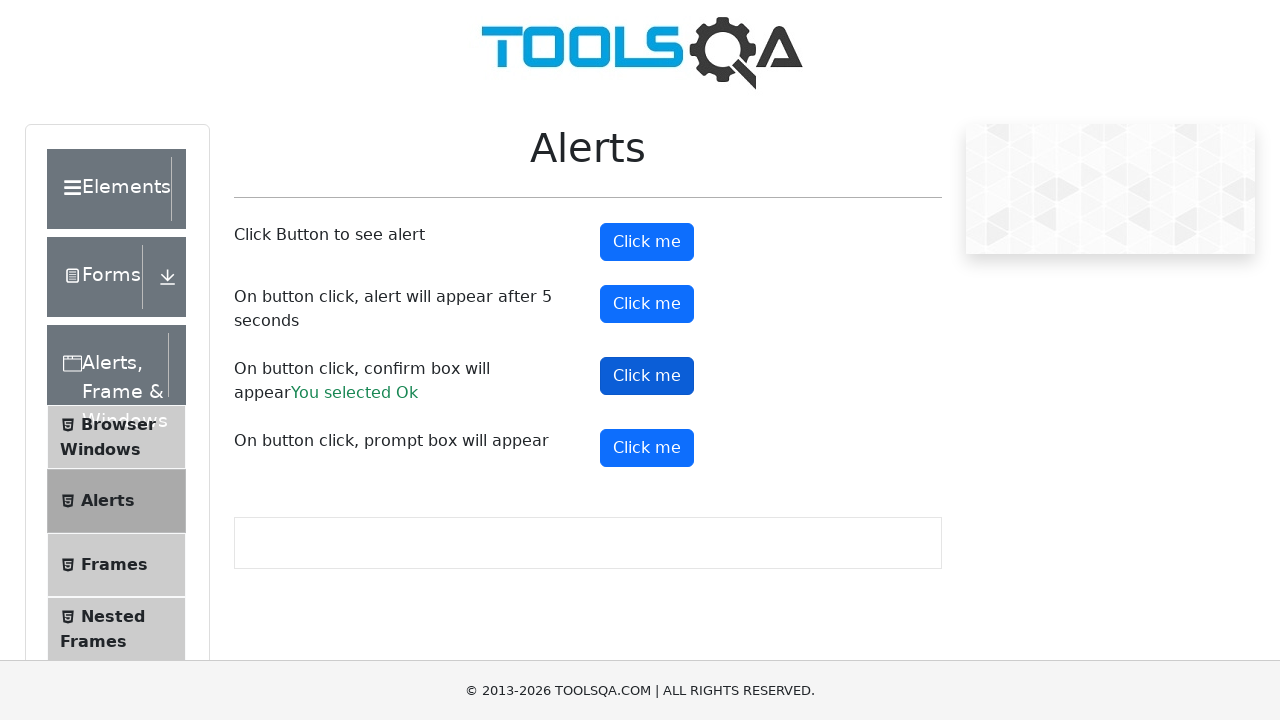

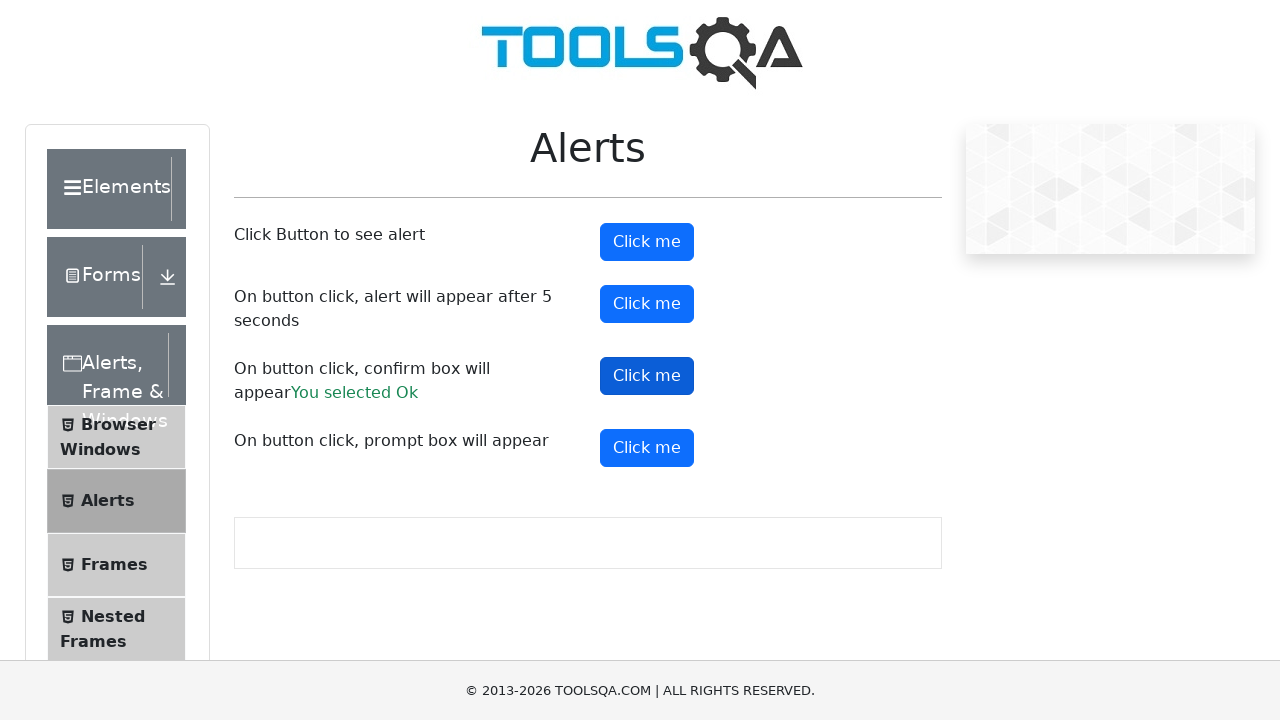